Tests window/tab handling by clicking a button that opens multiple tabs, switching to the "Contact Me" tab, and filling in a name field on the contact form.

Starting URL: https://www.hyrtutorials.com/p/window-handles-practice.html

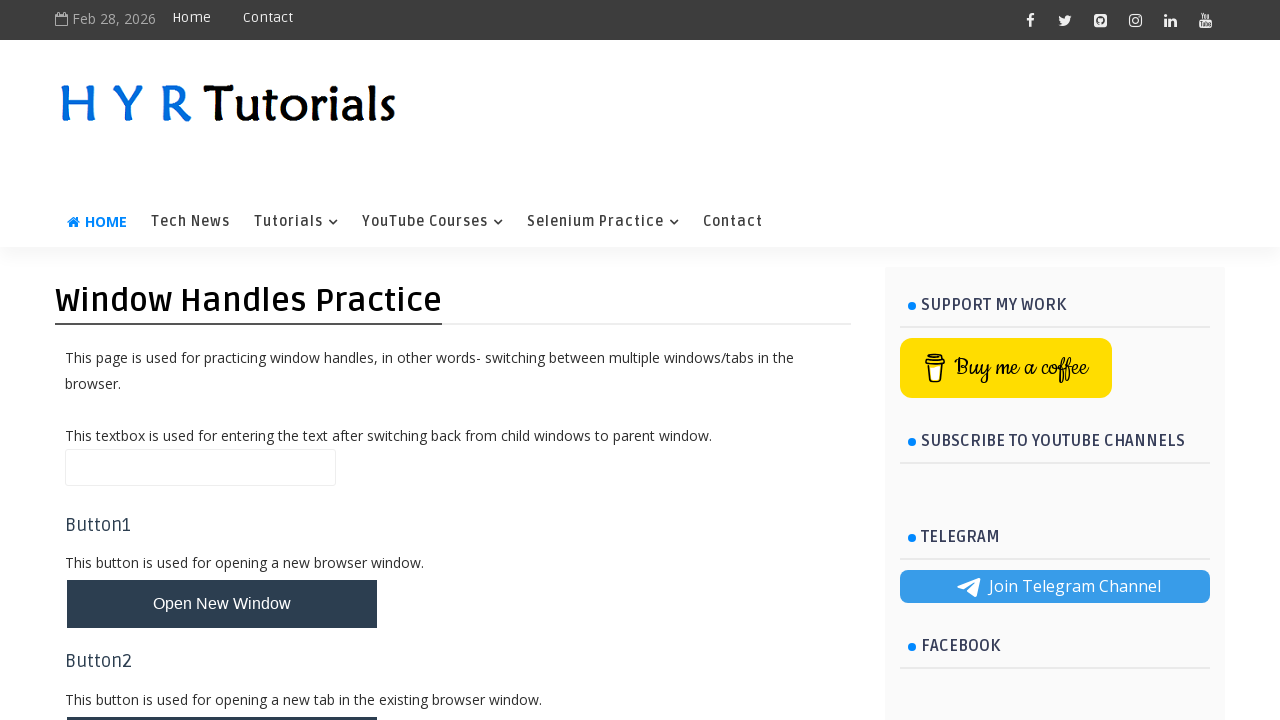

Clicked button to open multiple tabs/windows at (222, 636) on button#newTabsWindowsBtn
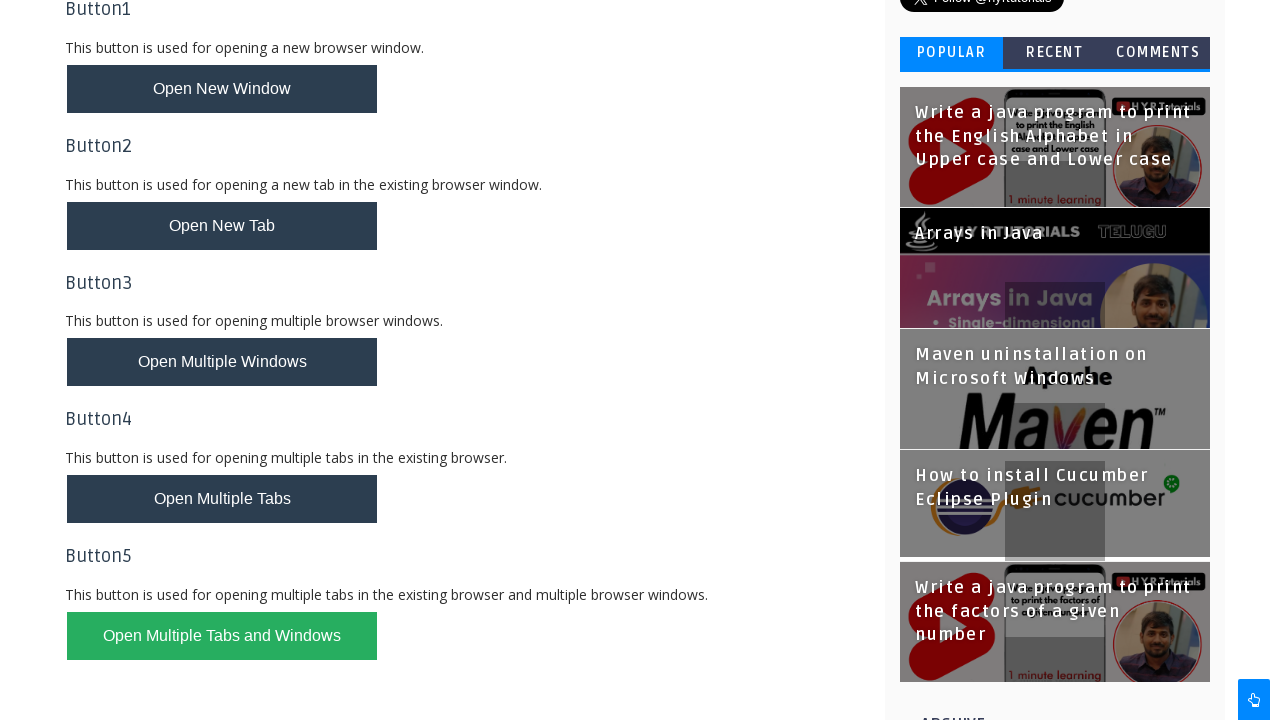

Waited for new tabs/windows to open
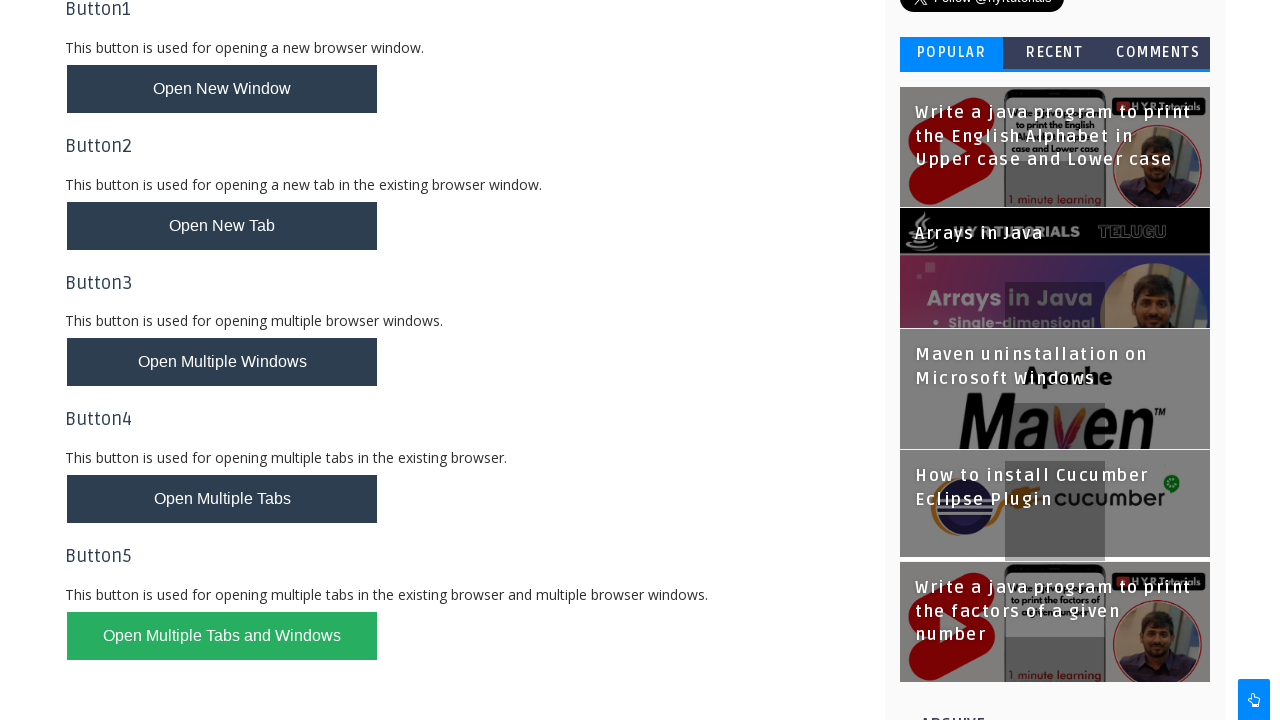

Retrieved all pages from browser context
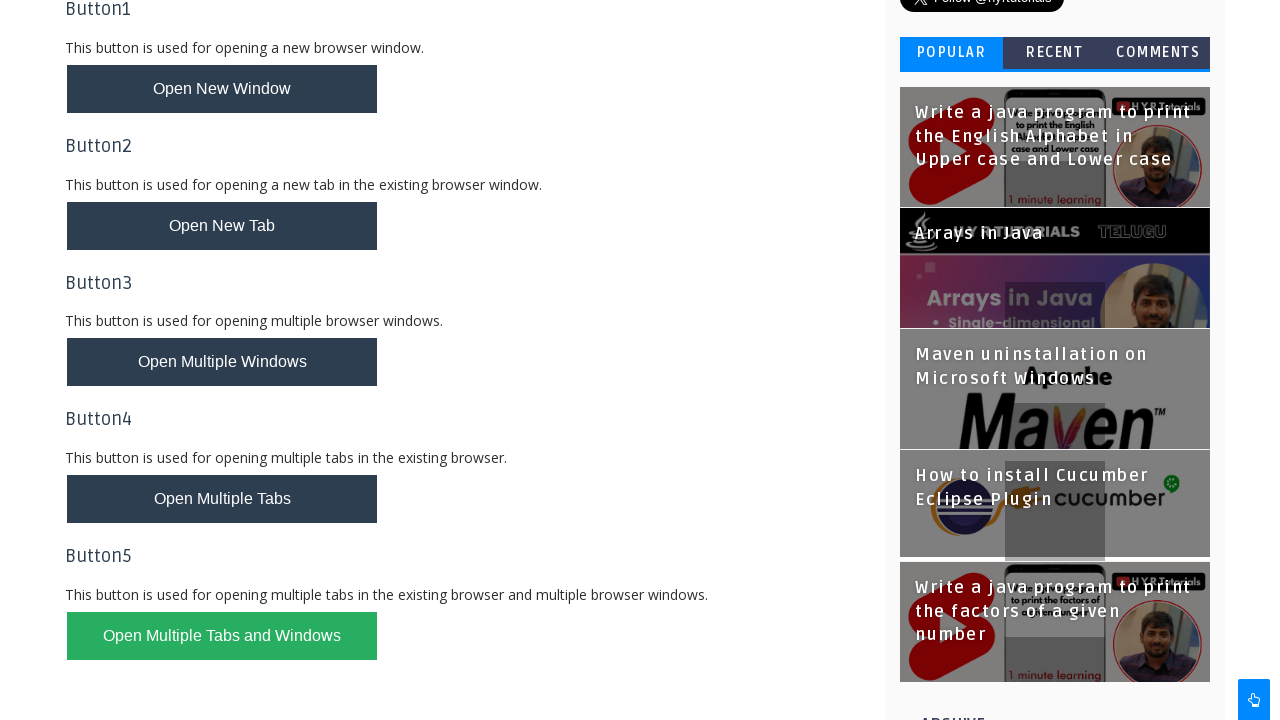

Found and switched to Contact Me tab
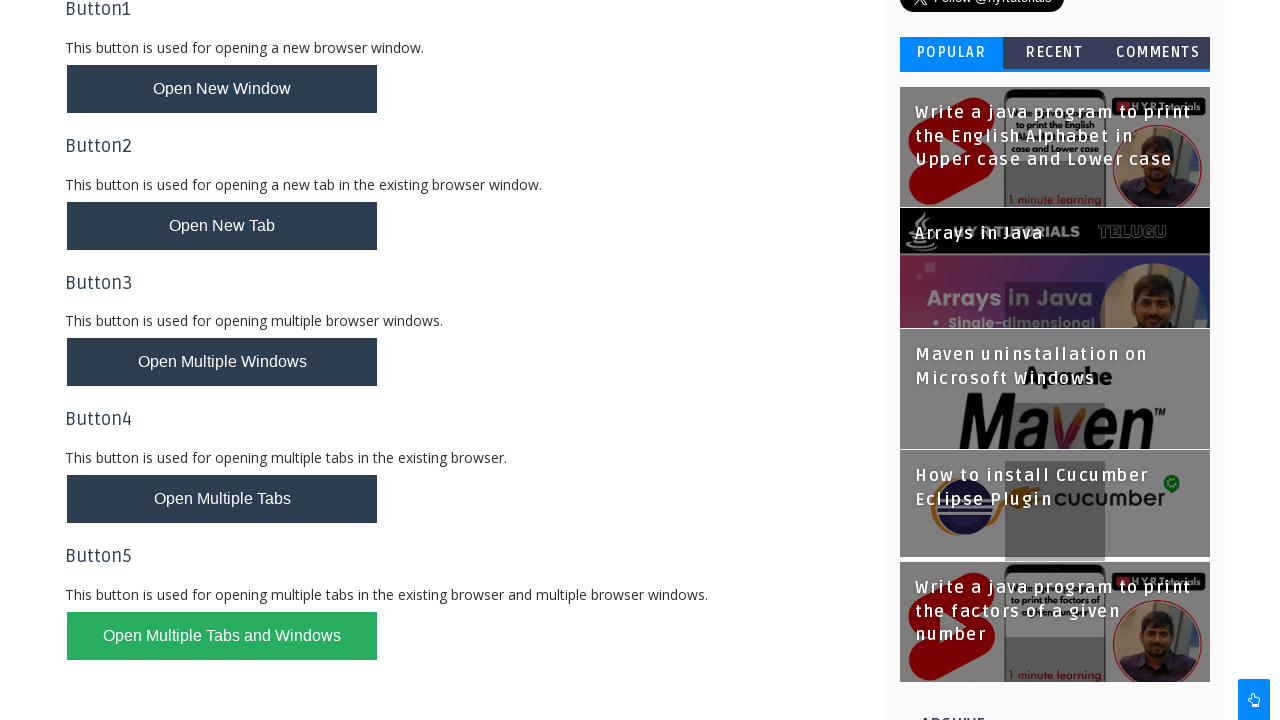

Waited for name input field to be visible on Contact Me page
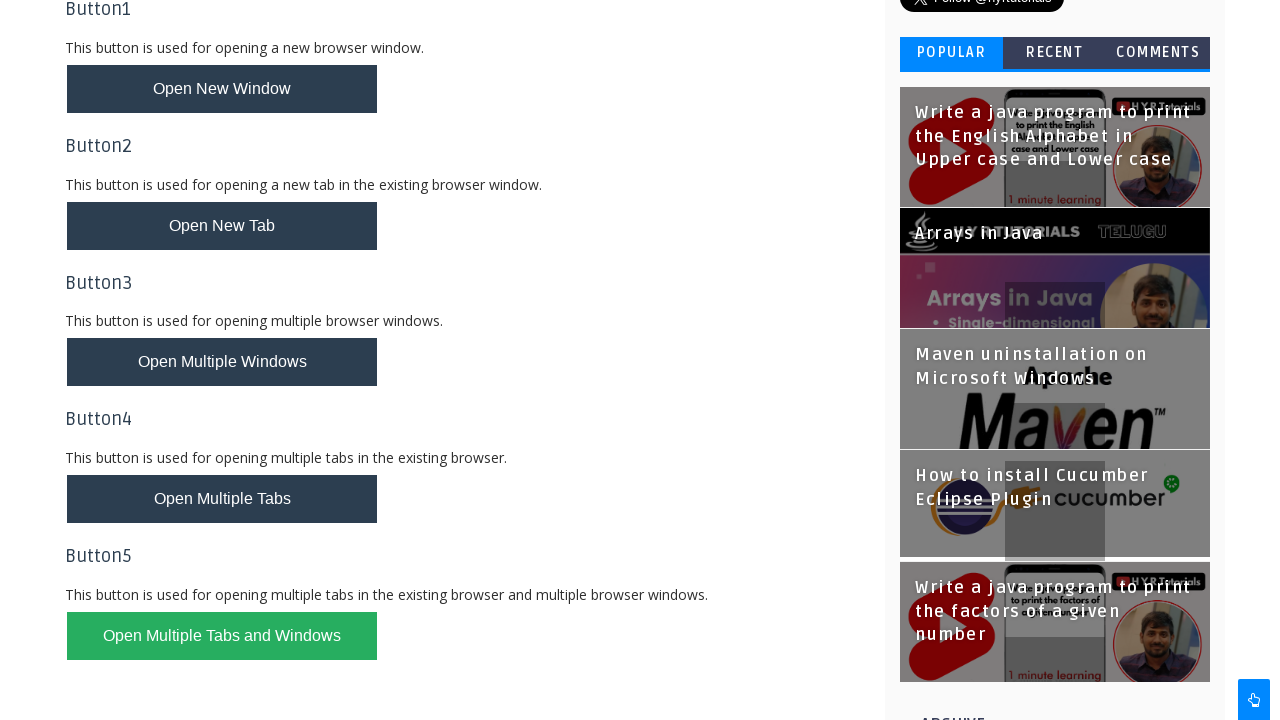

Filled name field with 'Manish' on Contact Me form on input#ContactForm1_contact-form-name
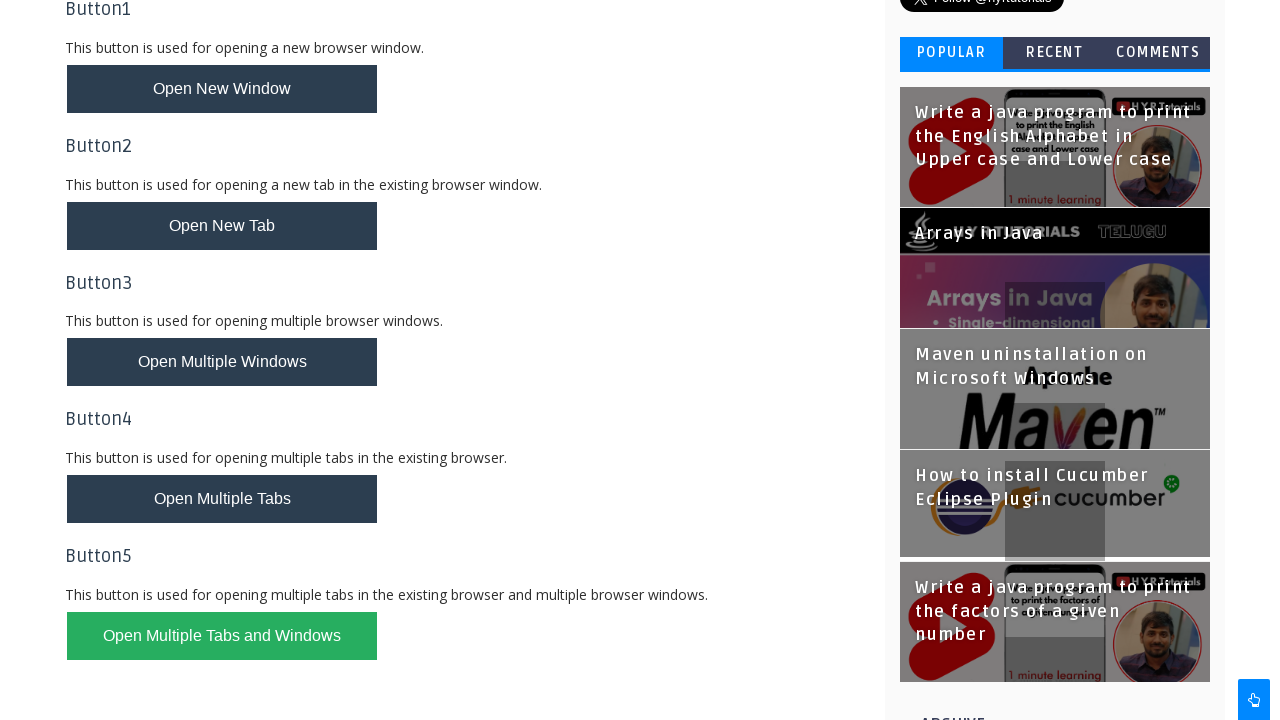

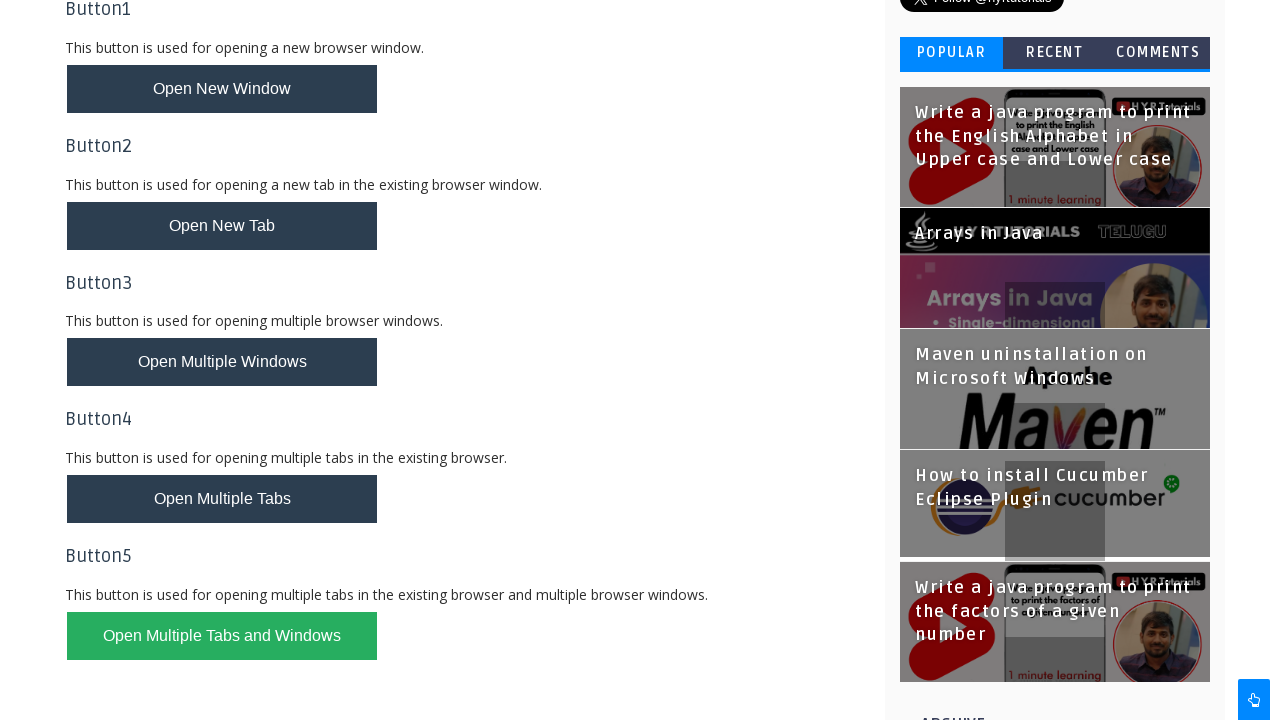